Tests right-click context menu functionality, handles an alert dialog, navigates to a linked page, and verifies content on the new page

Starting URL: https://the-internet.herokuapp.com/context_menu

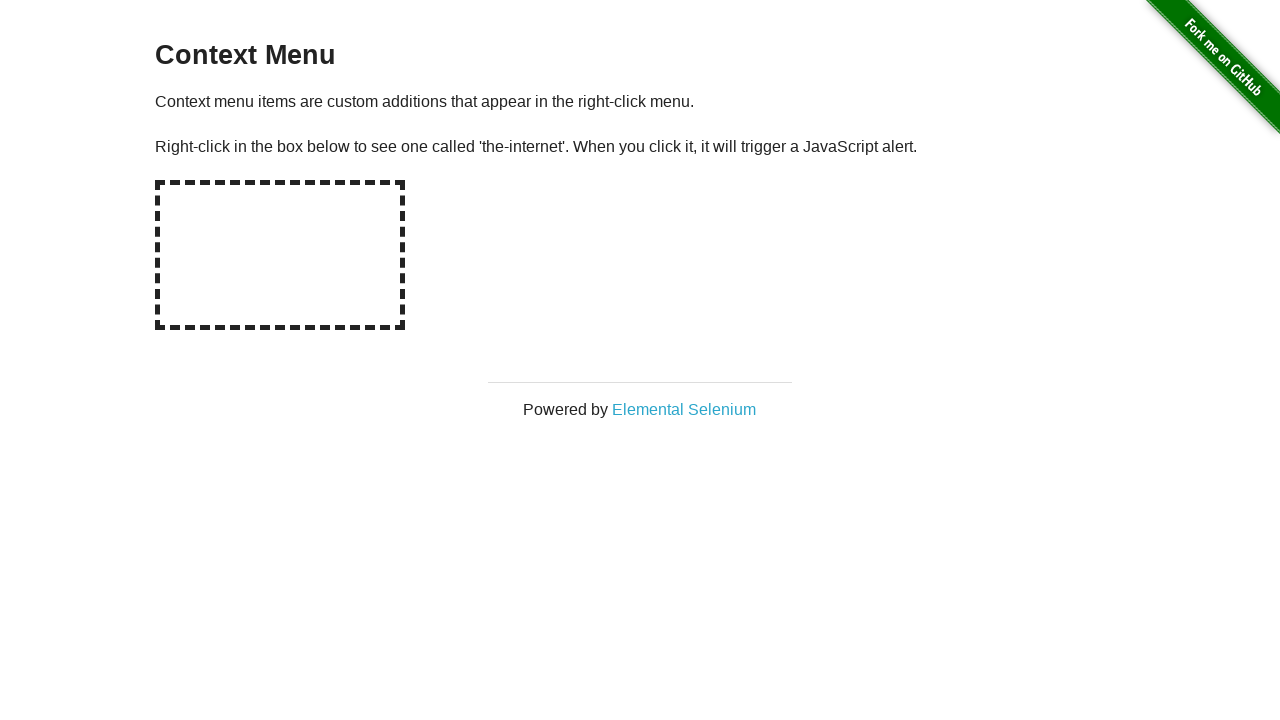

Located the dashed area element with id 'hot-spot'
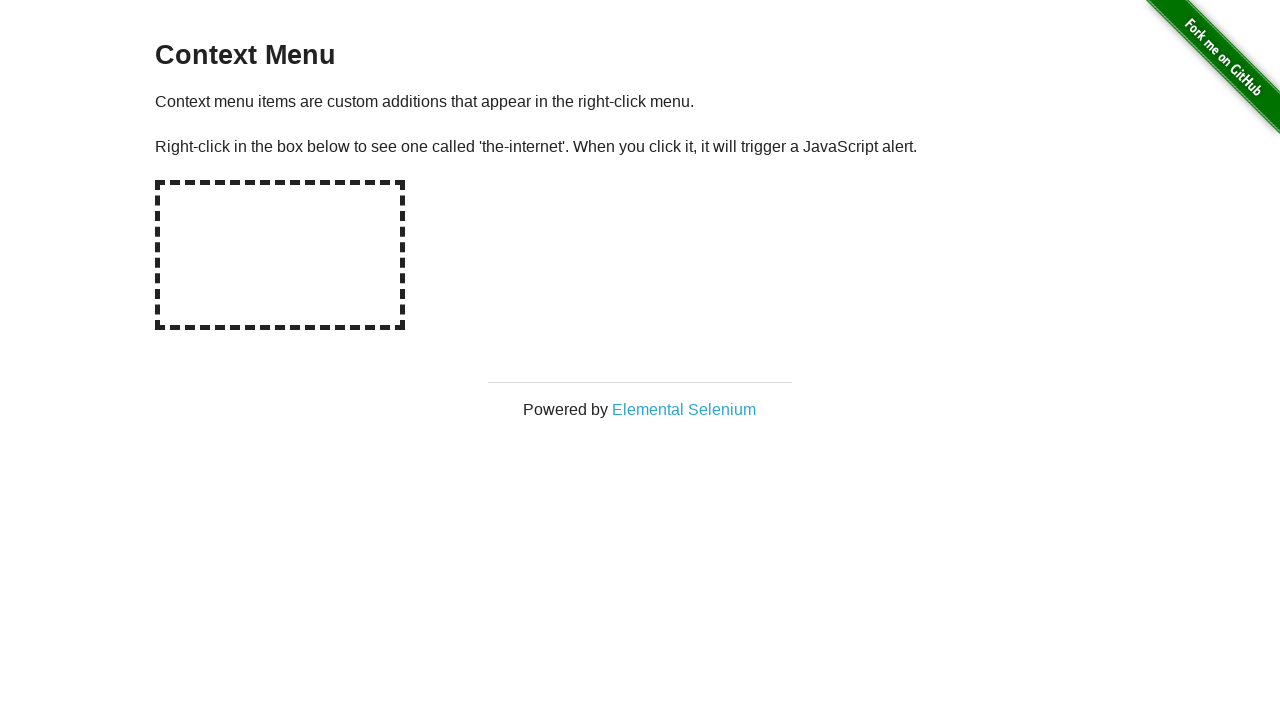

Performed right-click on the dashed area at (280, 255) on #hot-spot
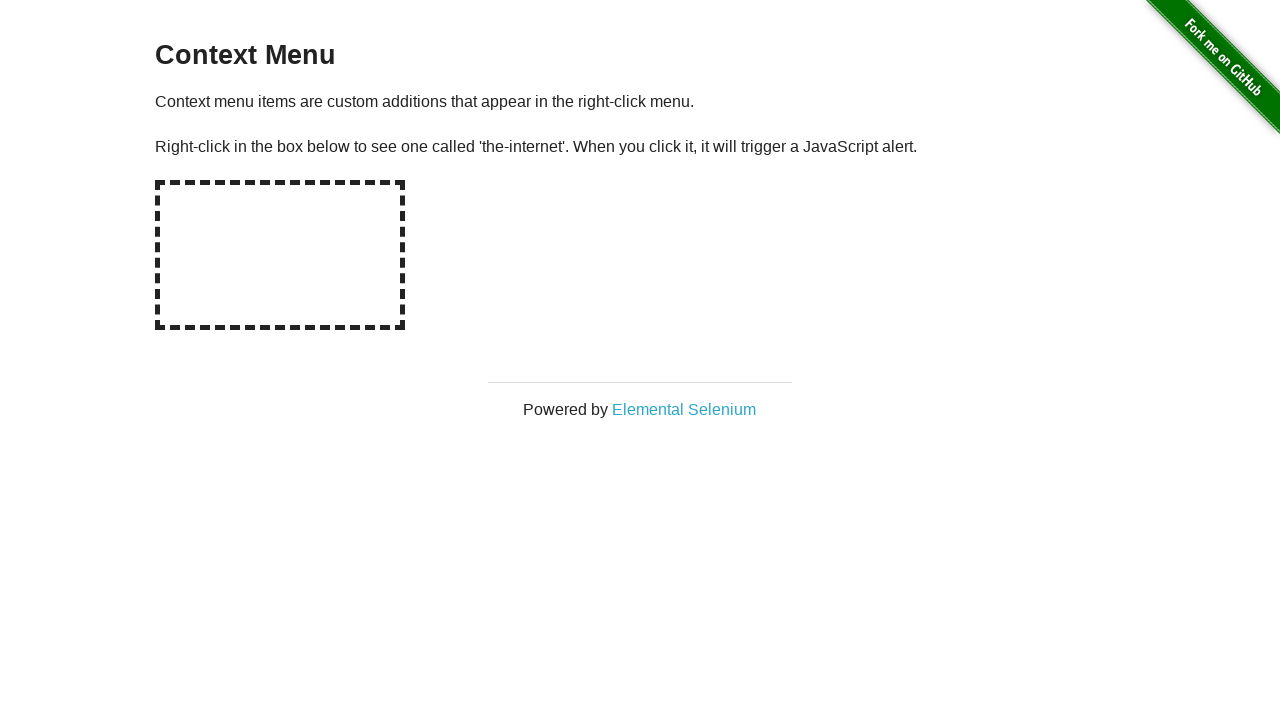

Set up dialog handler to accept alerts
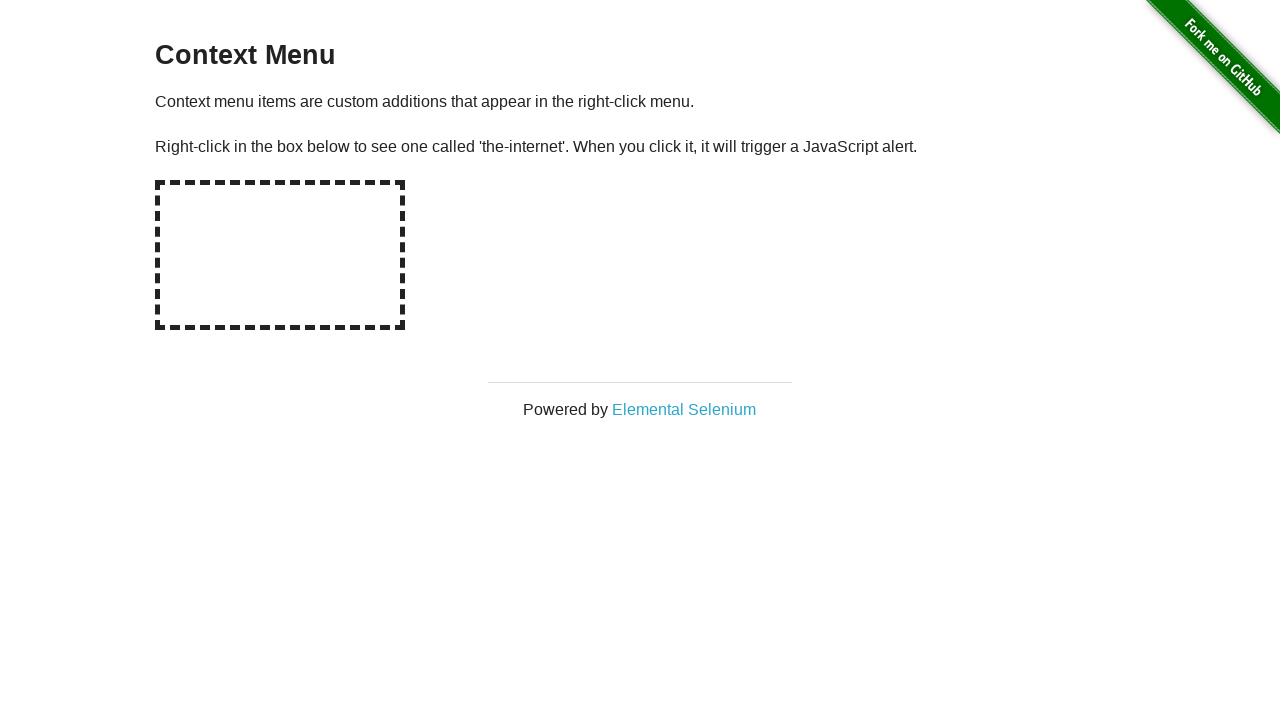

Clicked on Elemental Selenium link at (684, 409) on text=Elemental Selenium
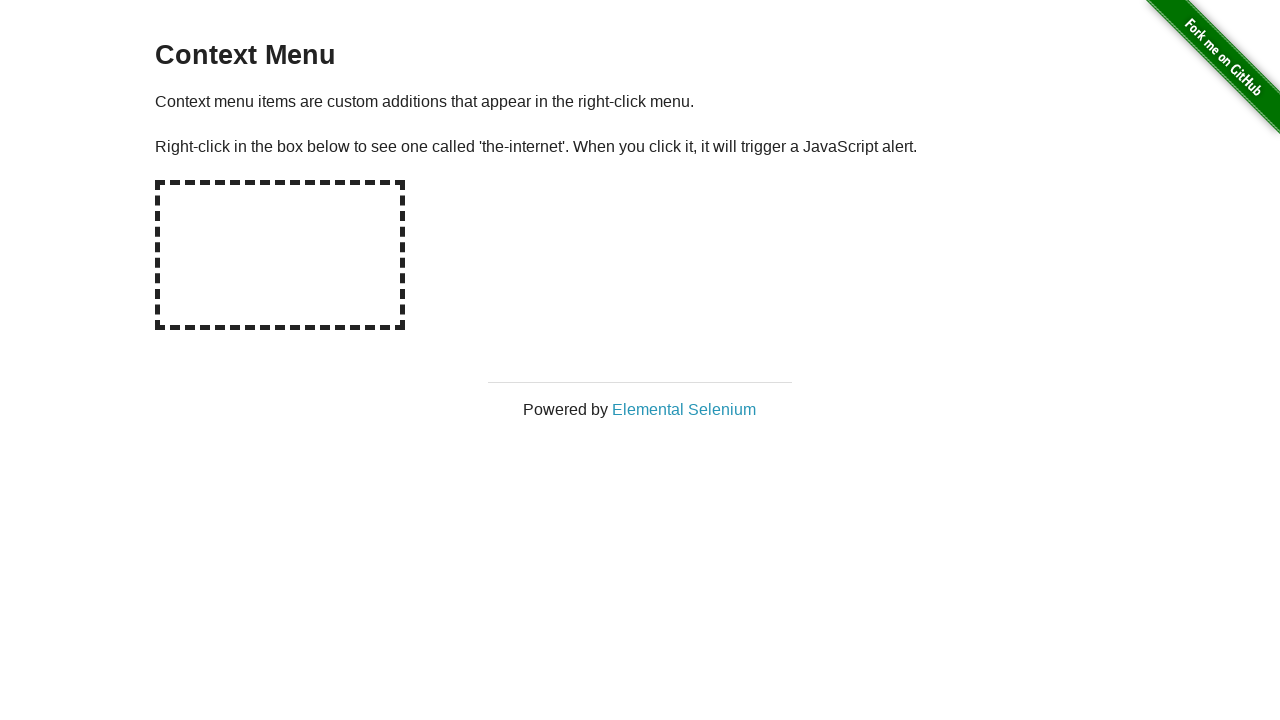

New page opened and switched to it at (684, 409) on text=Elemental Selenium
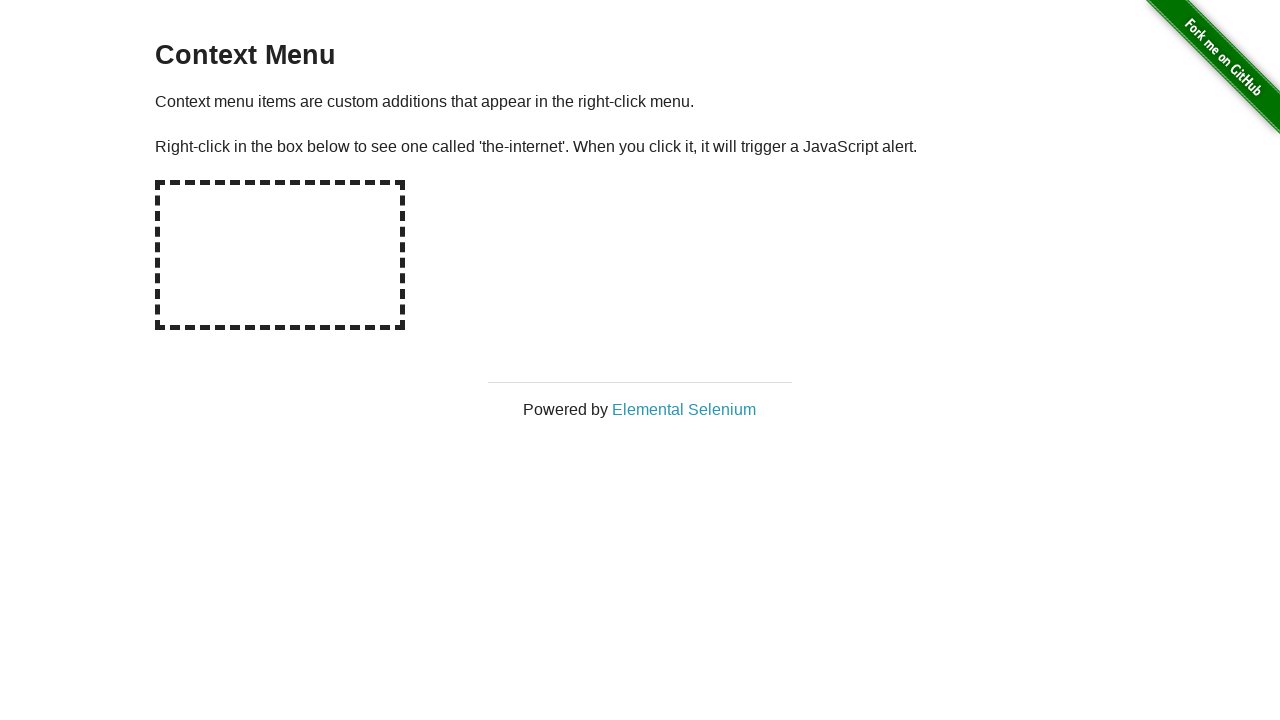

New page finished loading
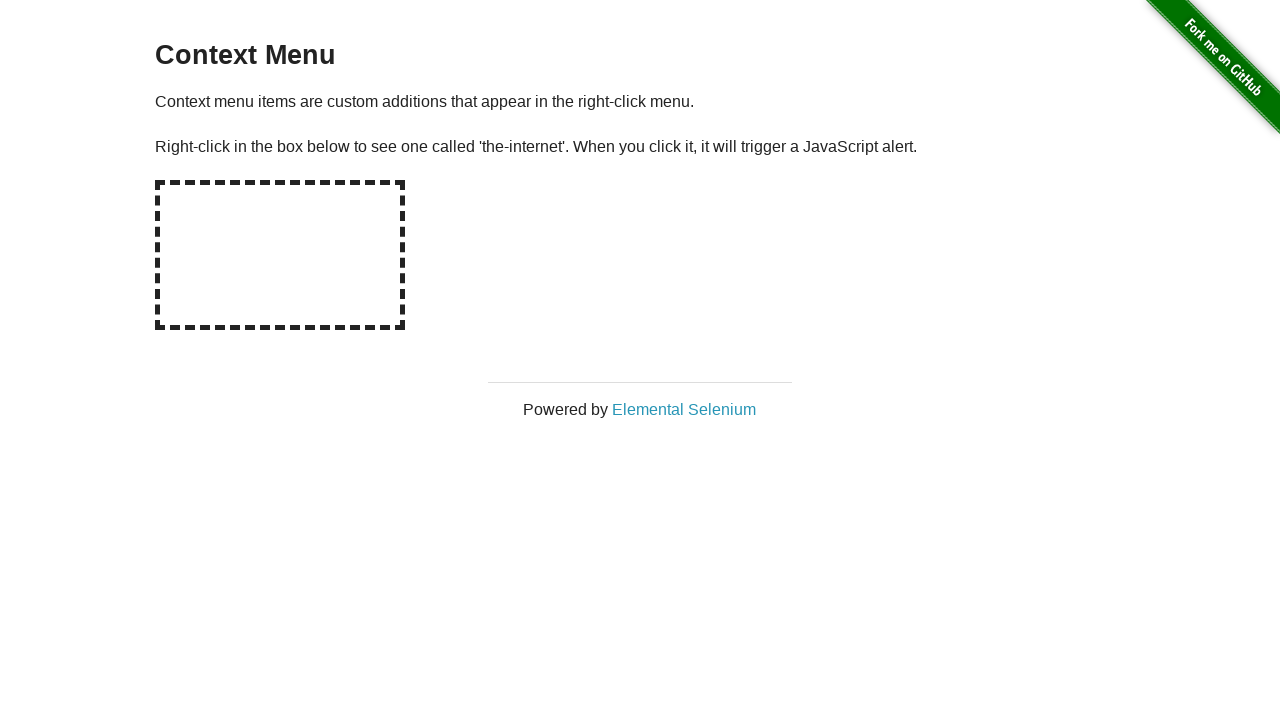

Located h1 element on new page
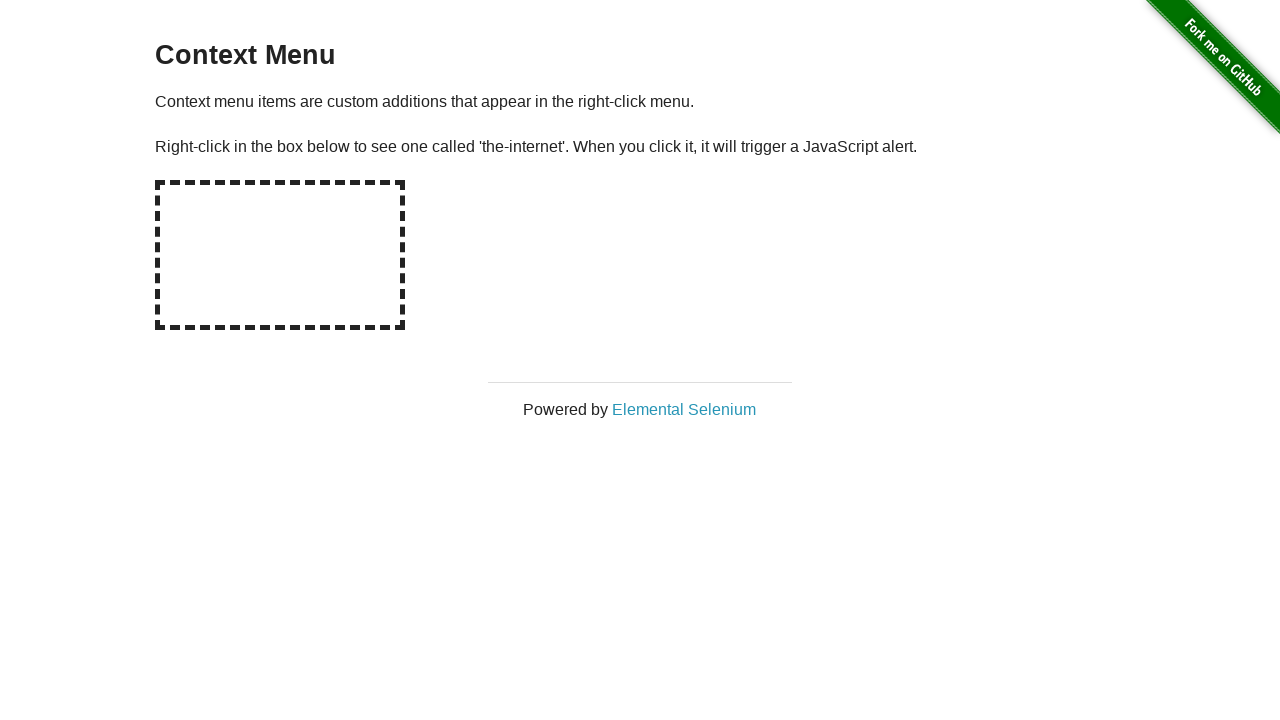

h1 element is ready and visible
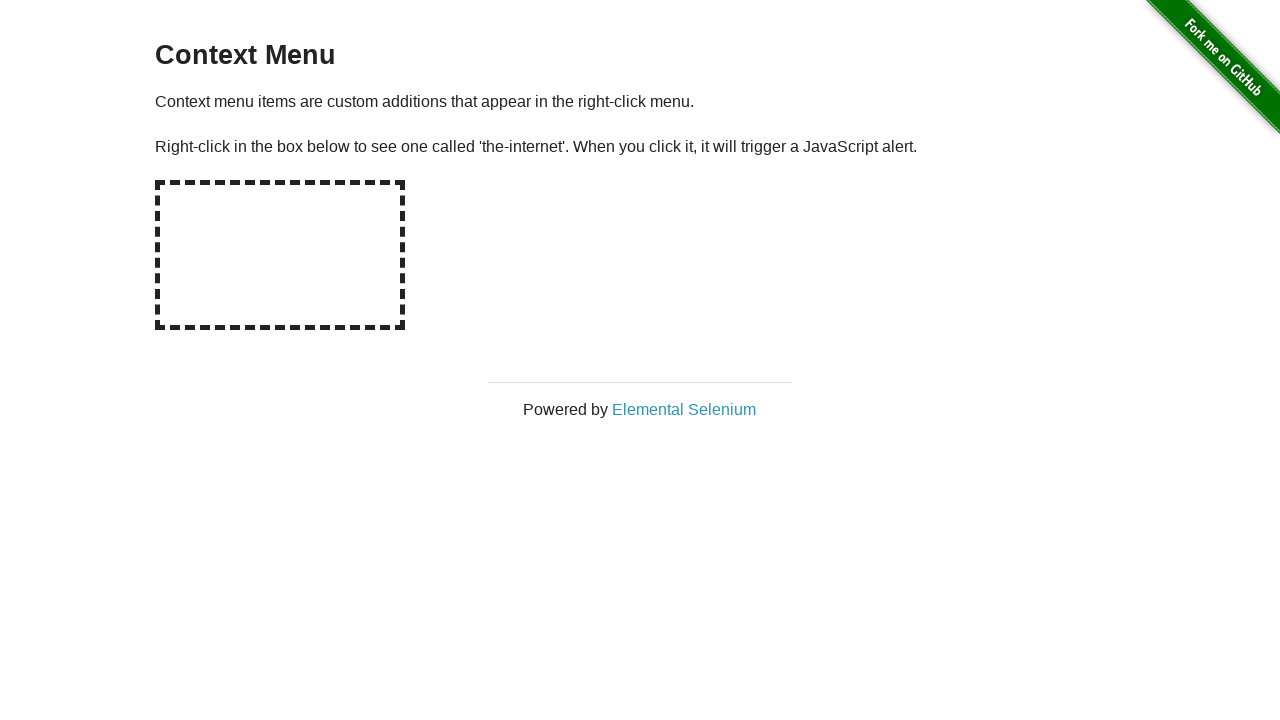

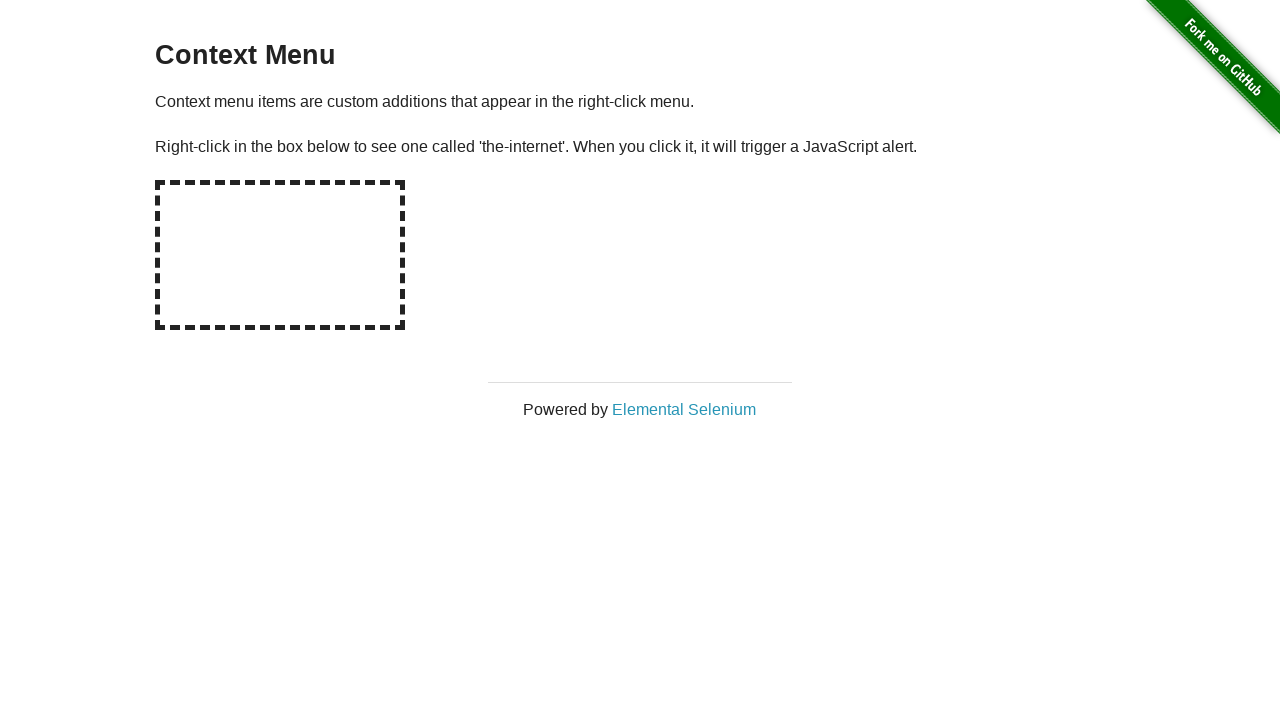